Tests form input using CSS attribute selector for last name

Starting URL: https://formy-project.herokuapp.com/form

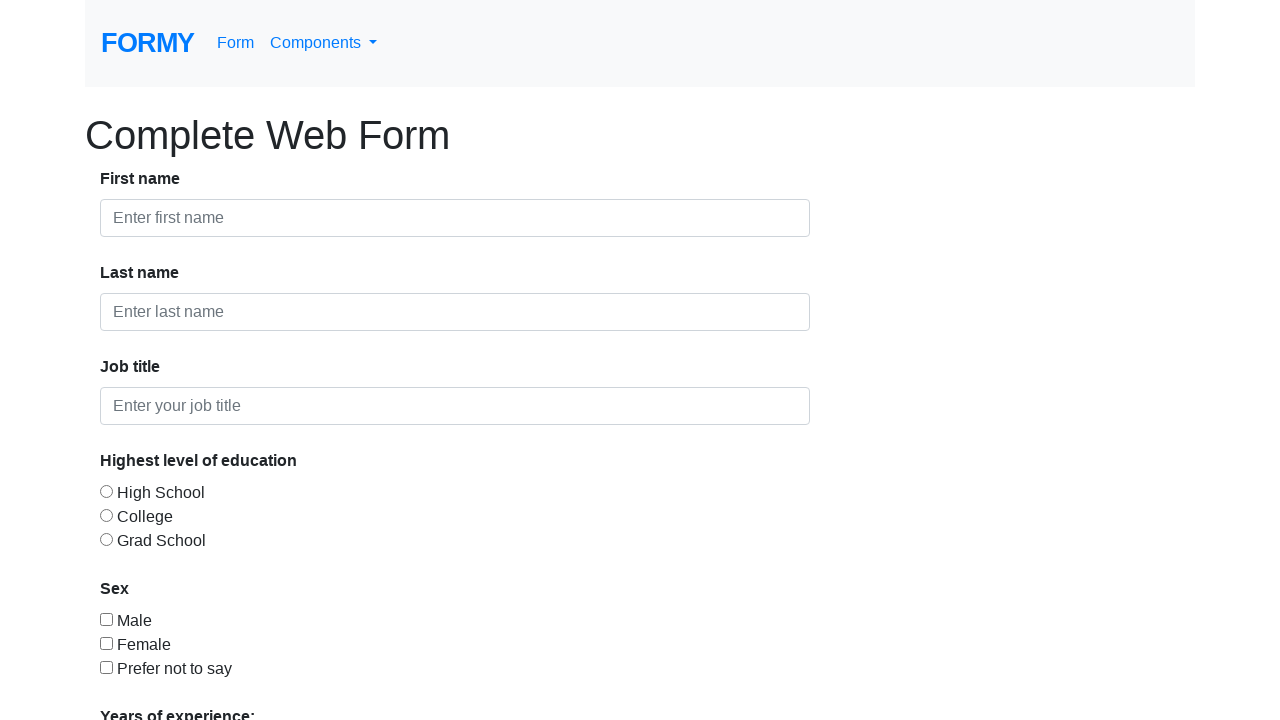

Filled last name field with 'Anderson' using CSS attribute selector on input[placeholder="Enter last name"]
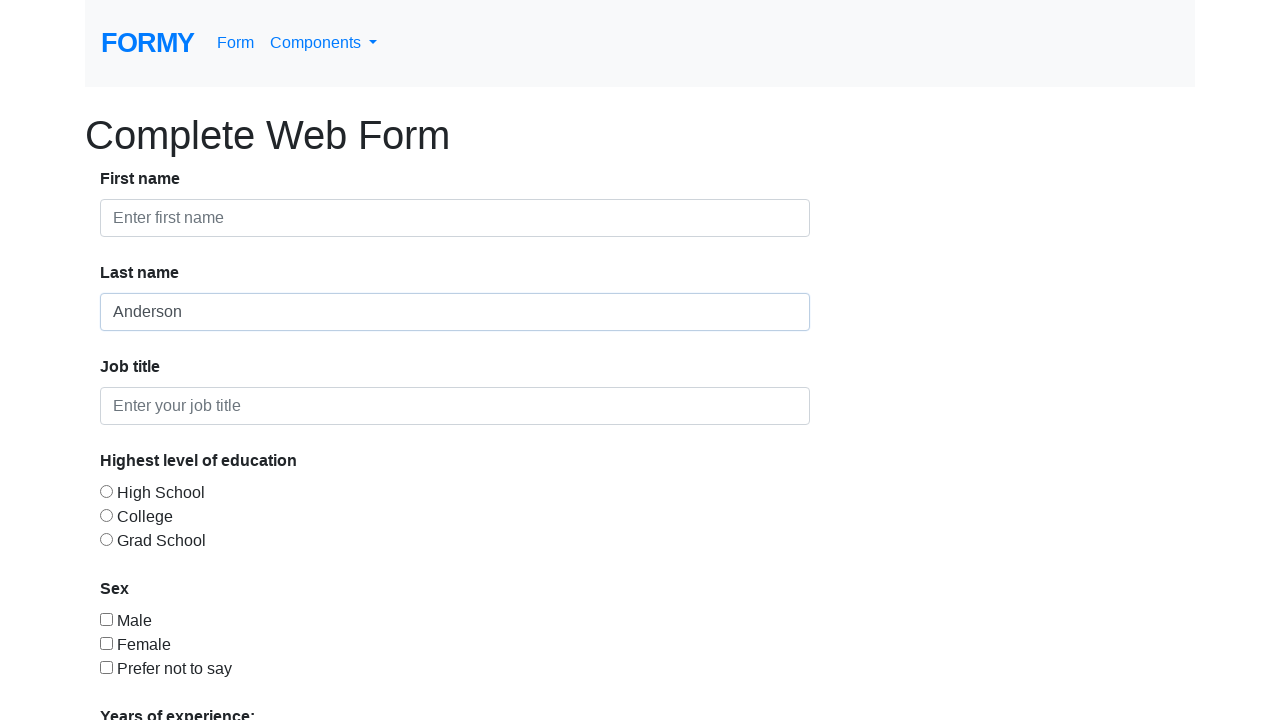

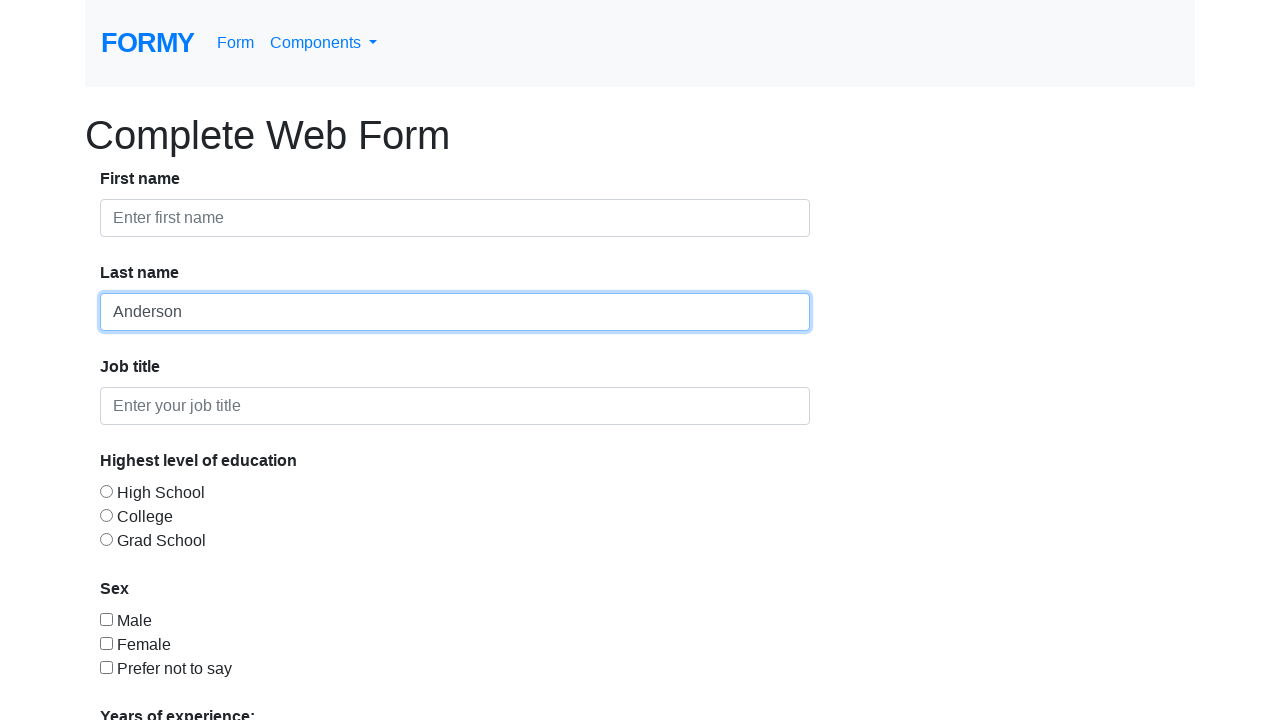